Navigates to the AJIO shopping website and verifies the page loads successfully by waiting for the page content.

Starting URL: https://www.ajio.com/

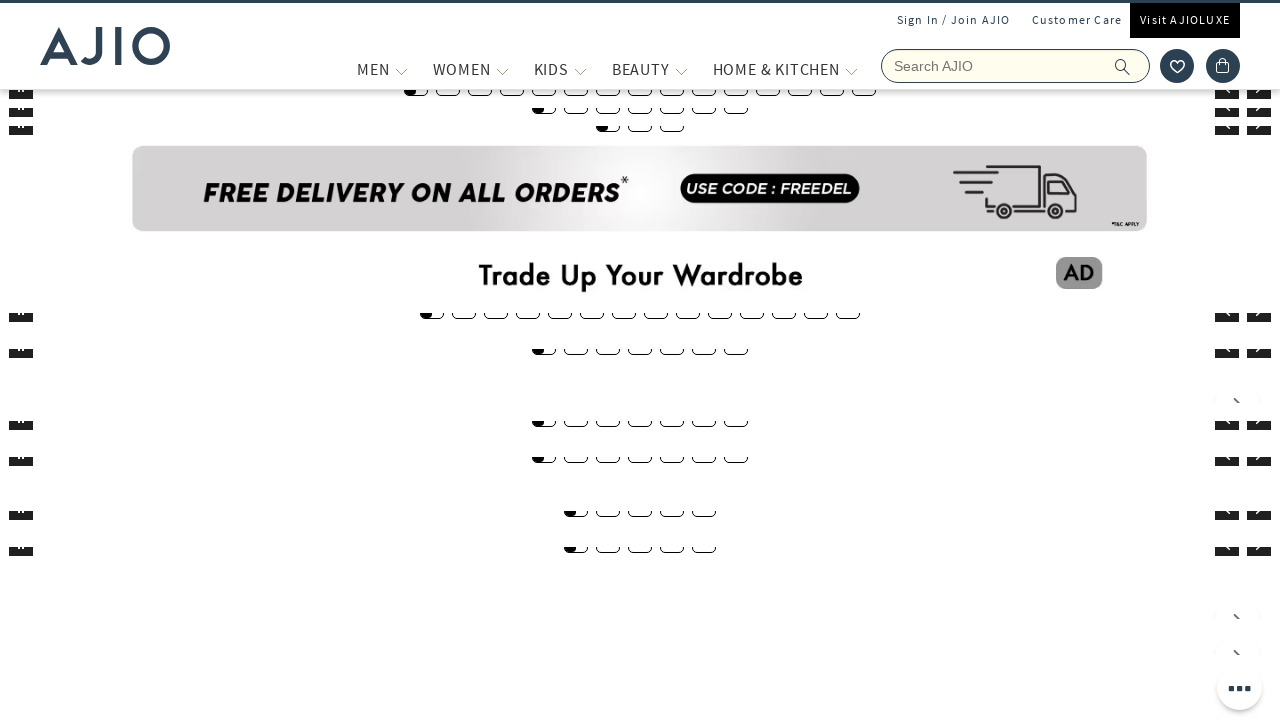

Waited for DOM content loaded state
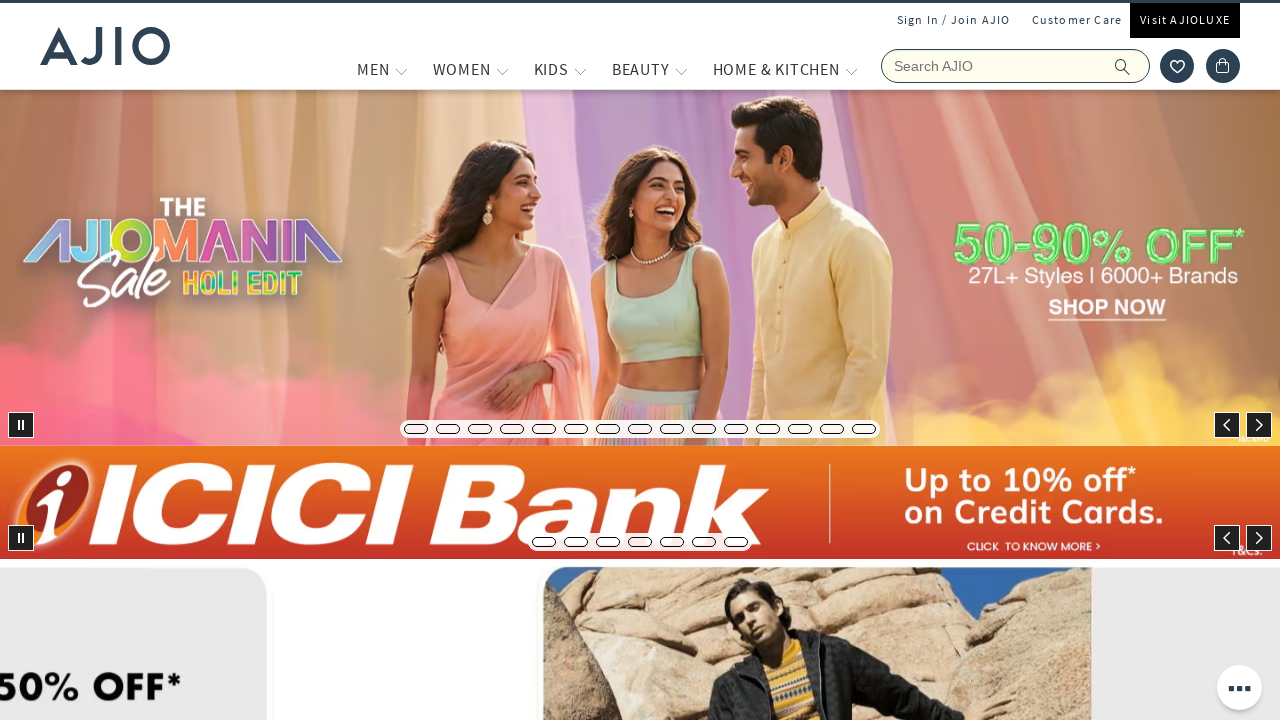

Verified page body is visible - AJIO website loaded successfully
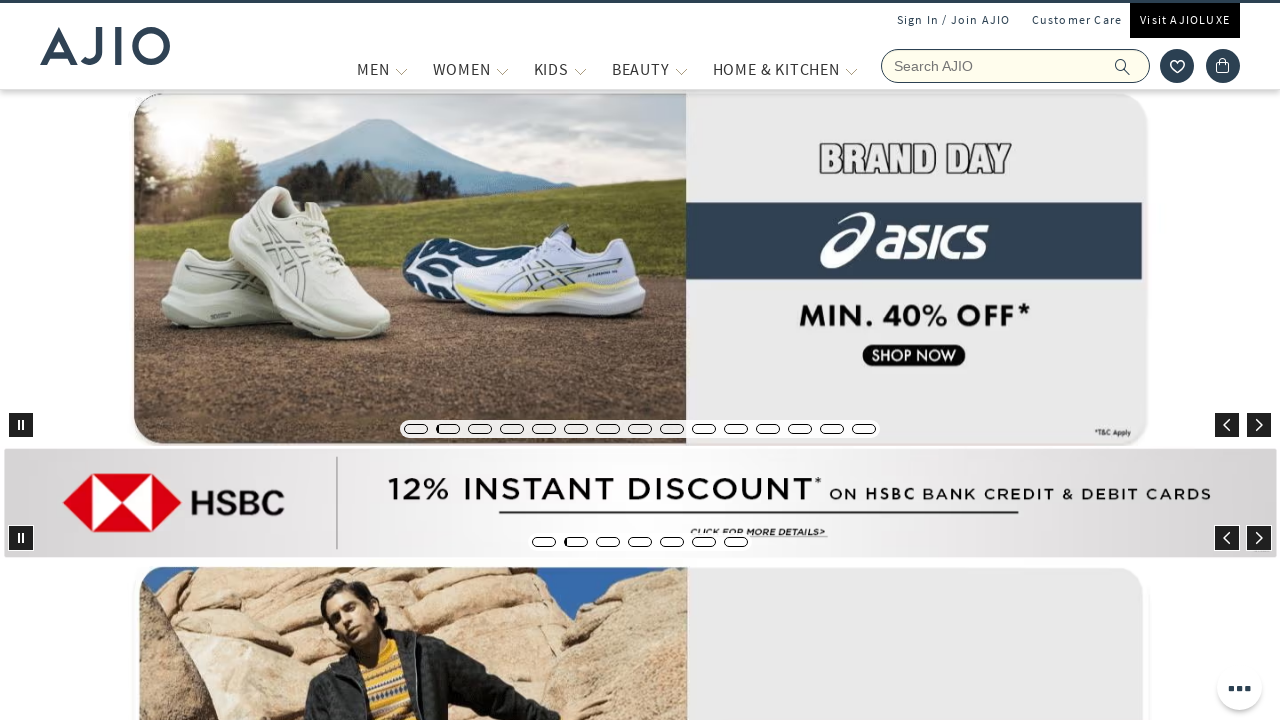

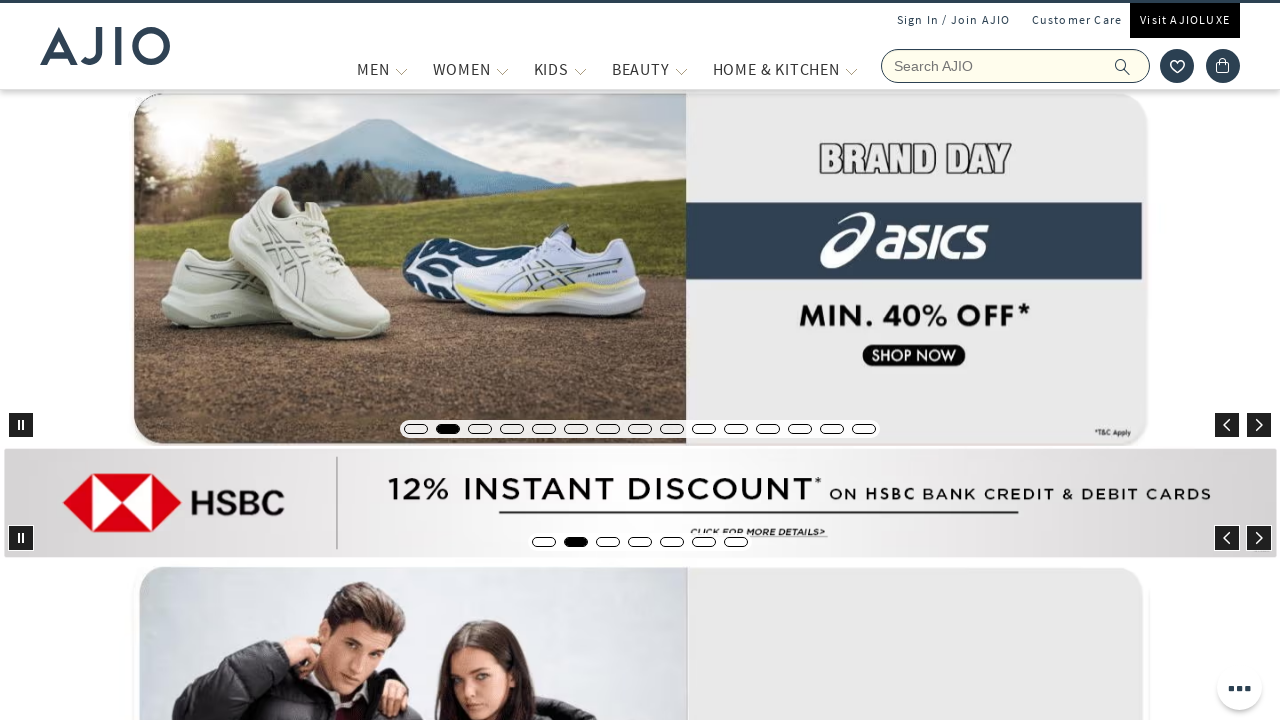